Tests iframe handling by switching into an iframe to verify text content, then switching back to default content to fill form fields

Starting URL: http://only-testing-blog.blogspot.com/2015/01/iframe1.html

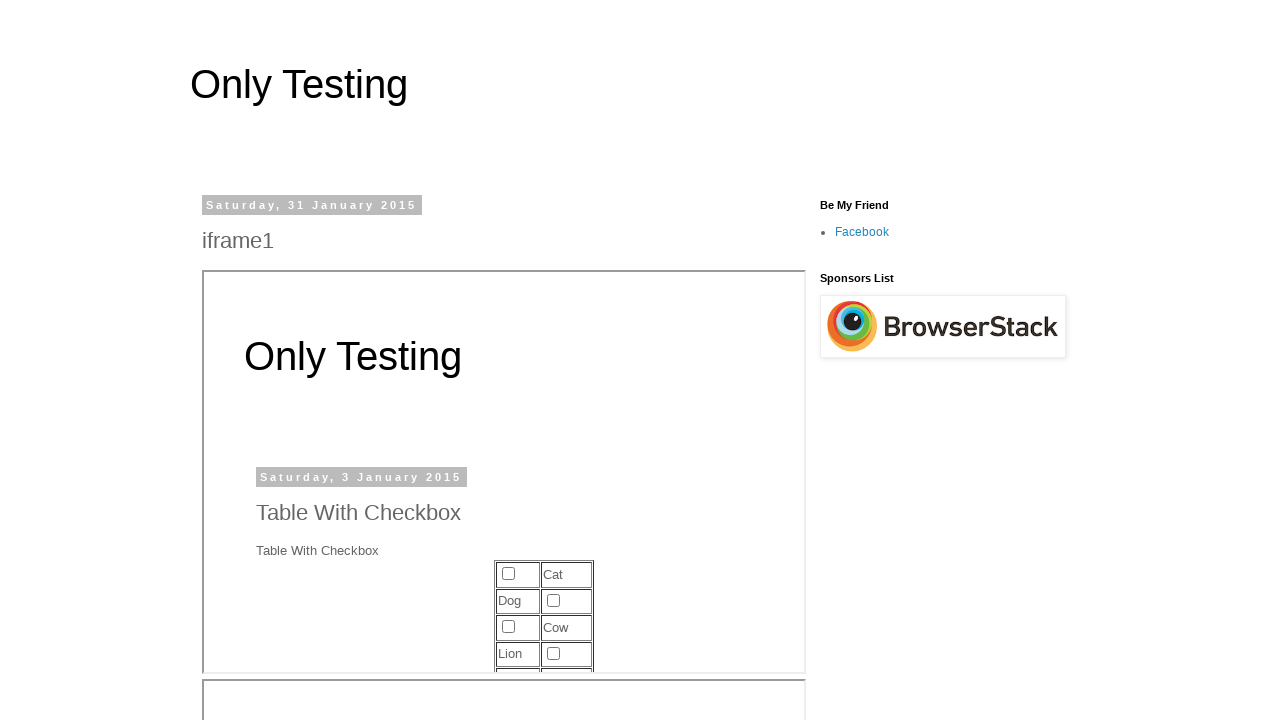

Switched to iframe named 'frame1'
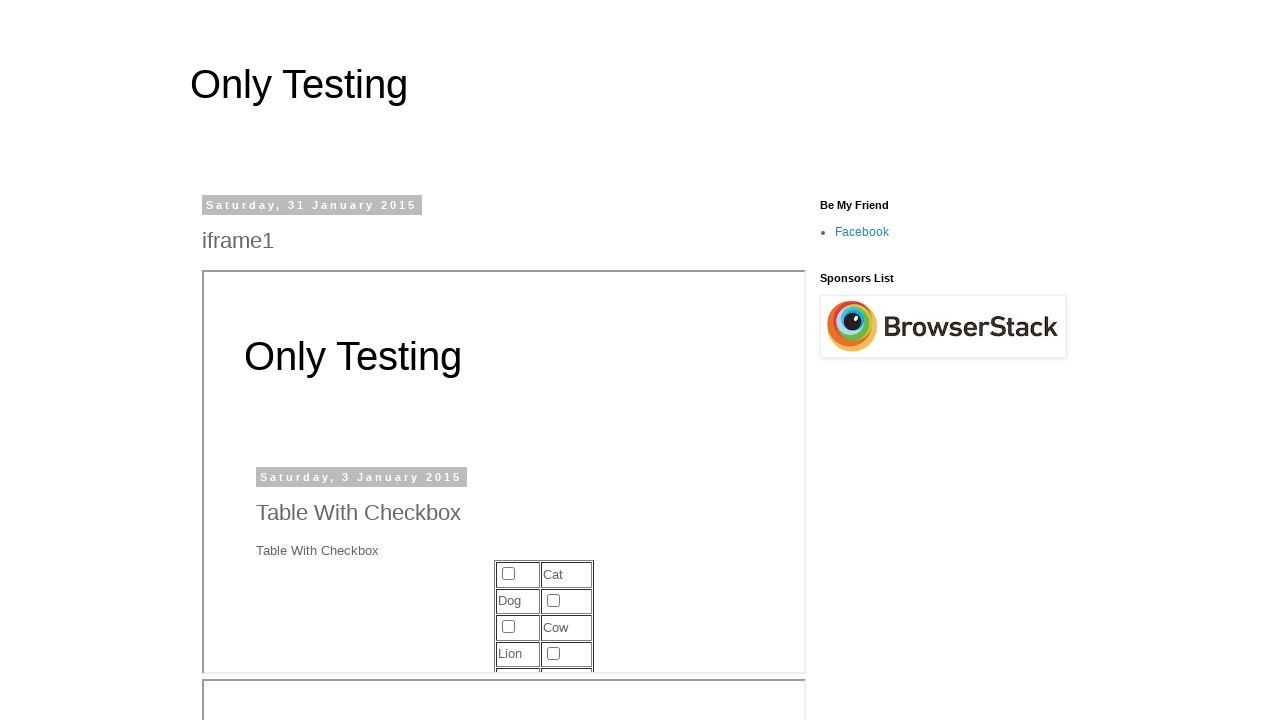

Located blog title element within iframe
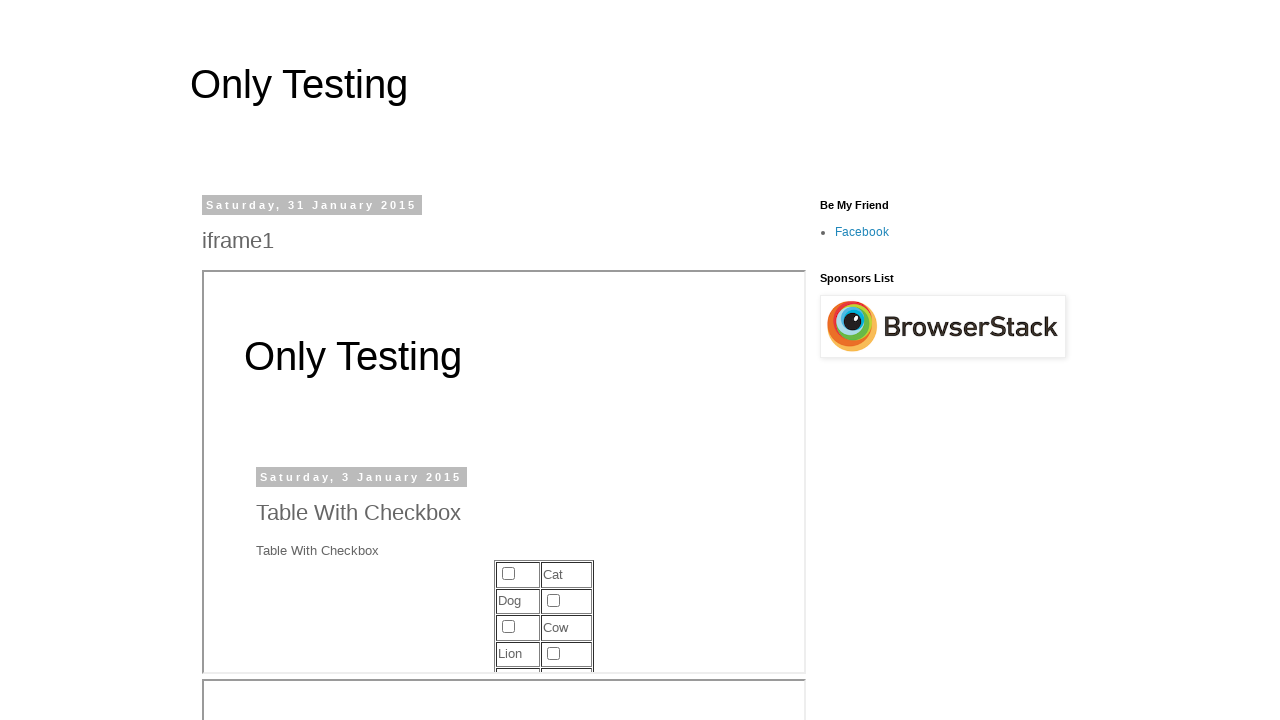

Extracted text content from iframe element: 'Saturday, 3 January 2015'
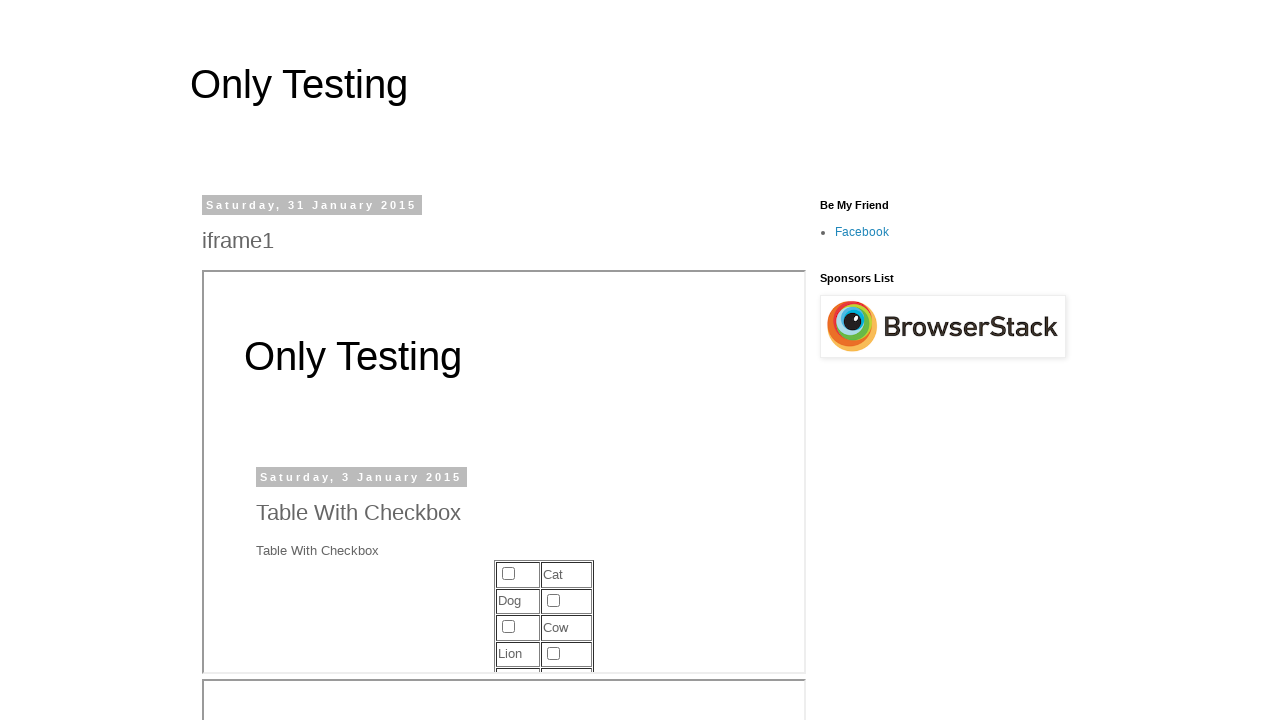

Filled Town field with 'Hyderabad' on input[name='Town']
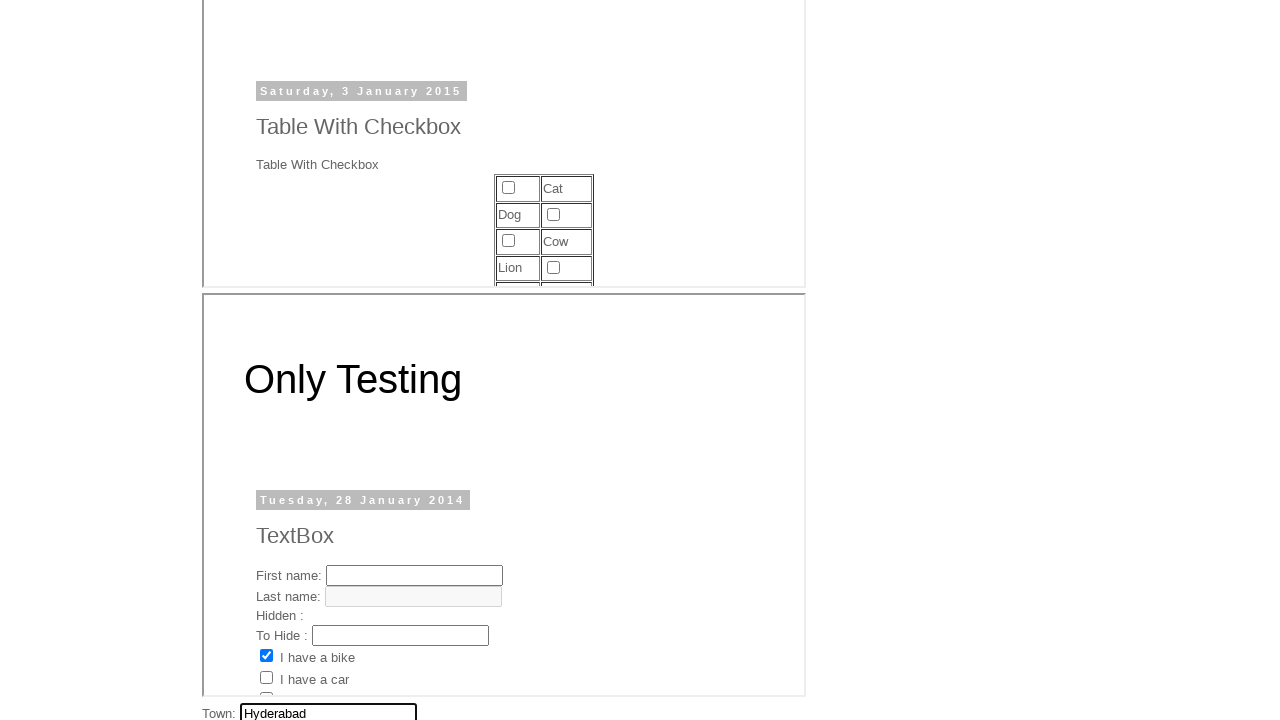

Filled Country field with 'INDIA' on input[name='Country']
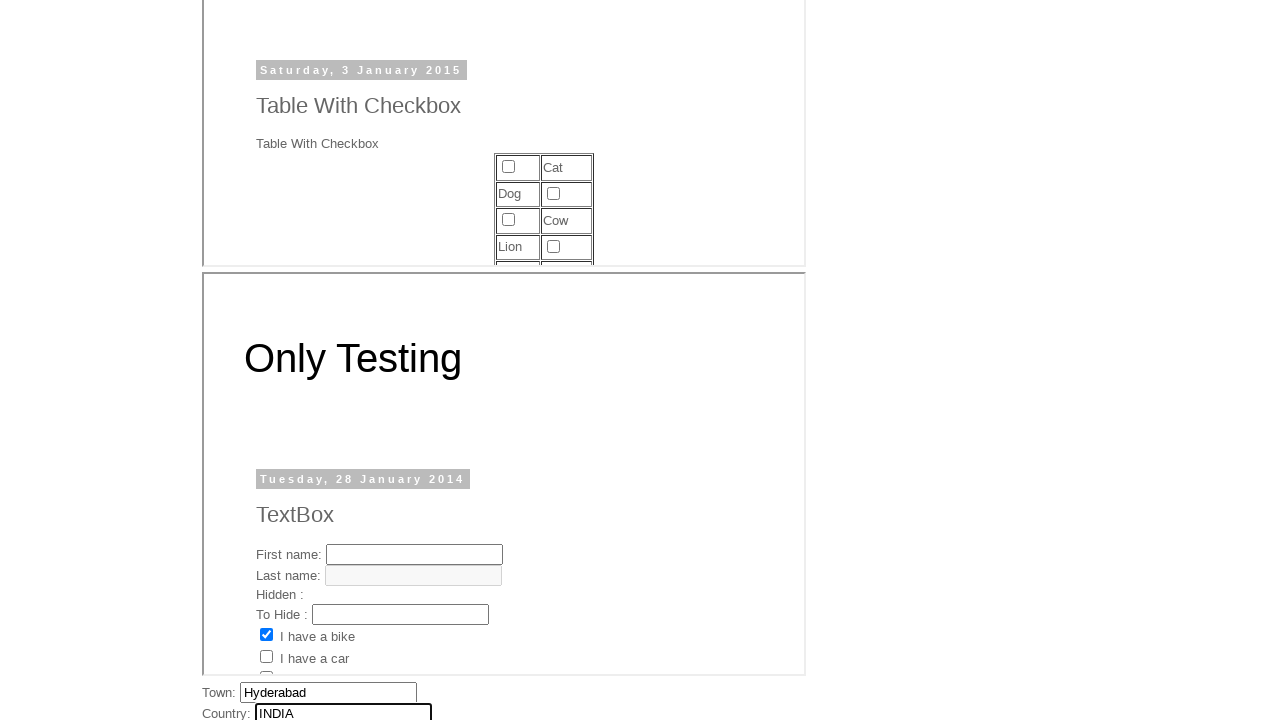

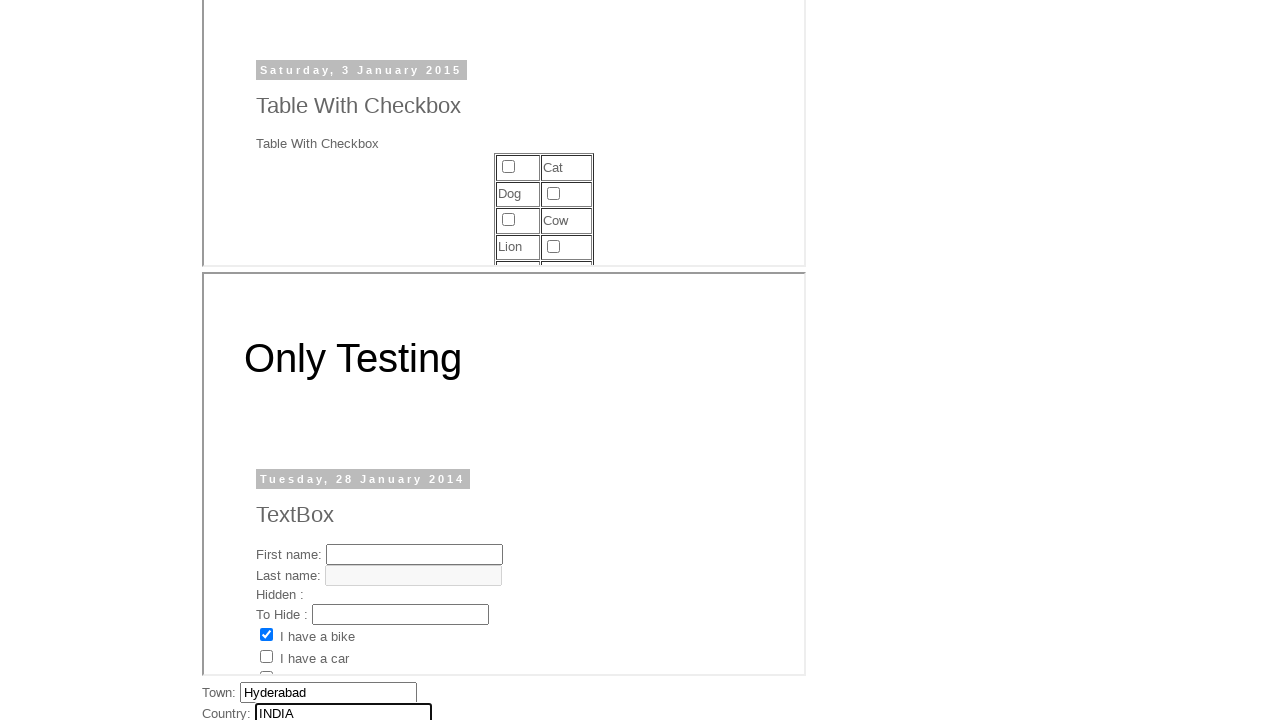